Tests the Selenium web form demo by entering text into an input field, submitting the form, and verifying the success message.

Starting URL: https://www.selenium.dev/selenium/web/web-form.html

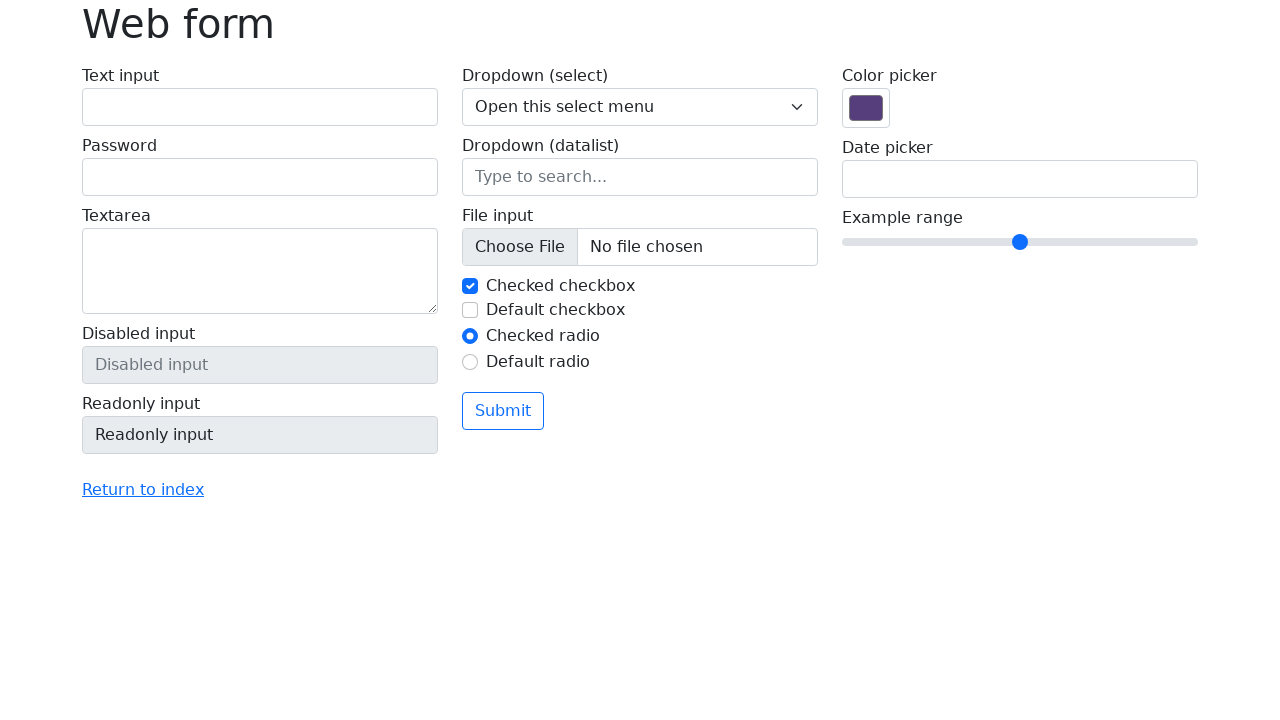

Filled text input field with 'Selenium' on input[name='my-text']
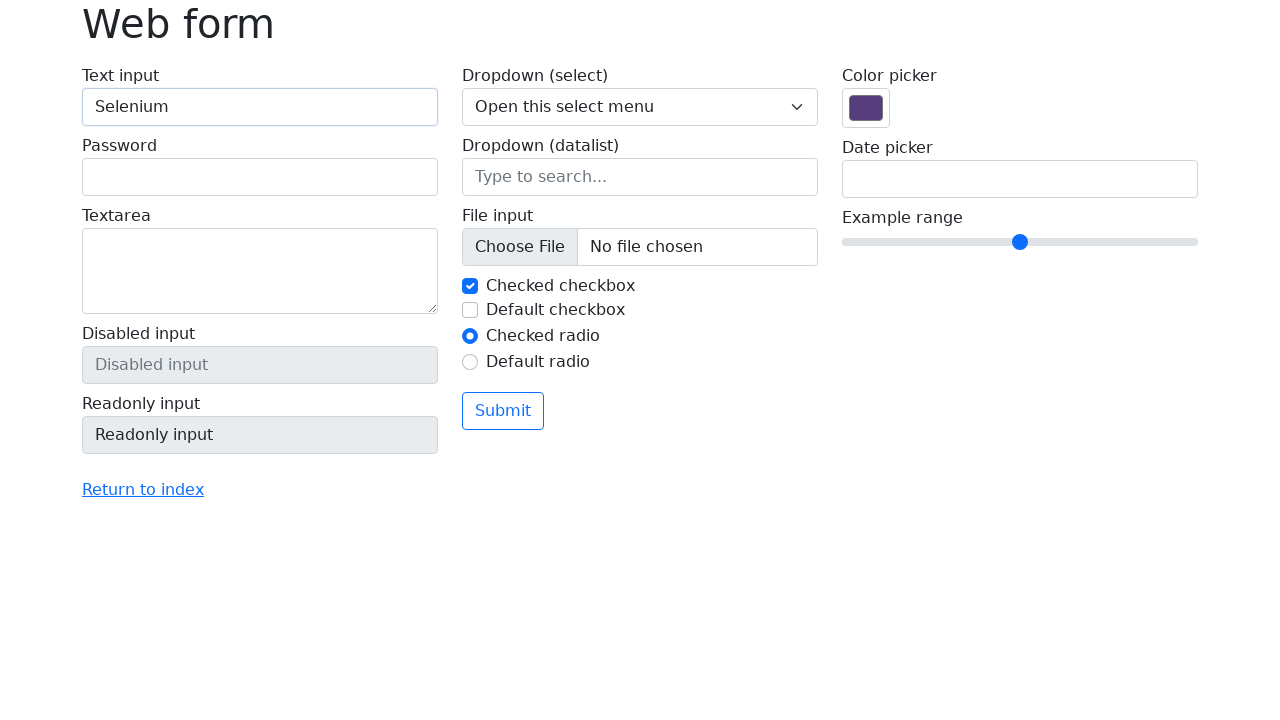

Clicked submit button at (503, 411) on button
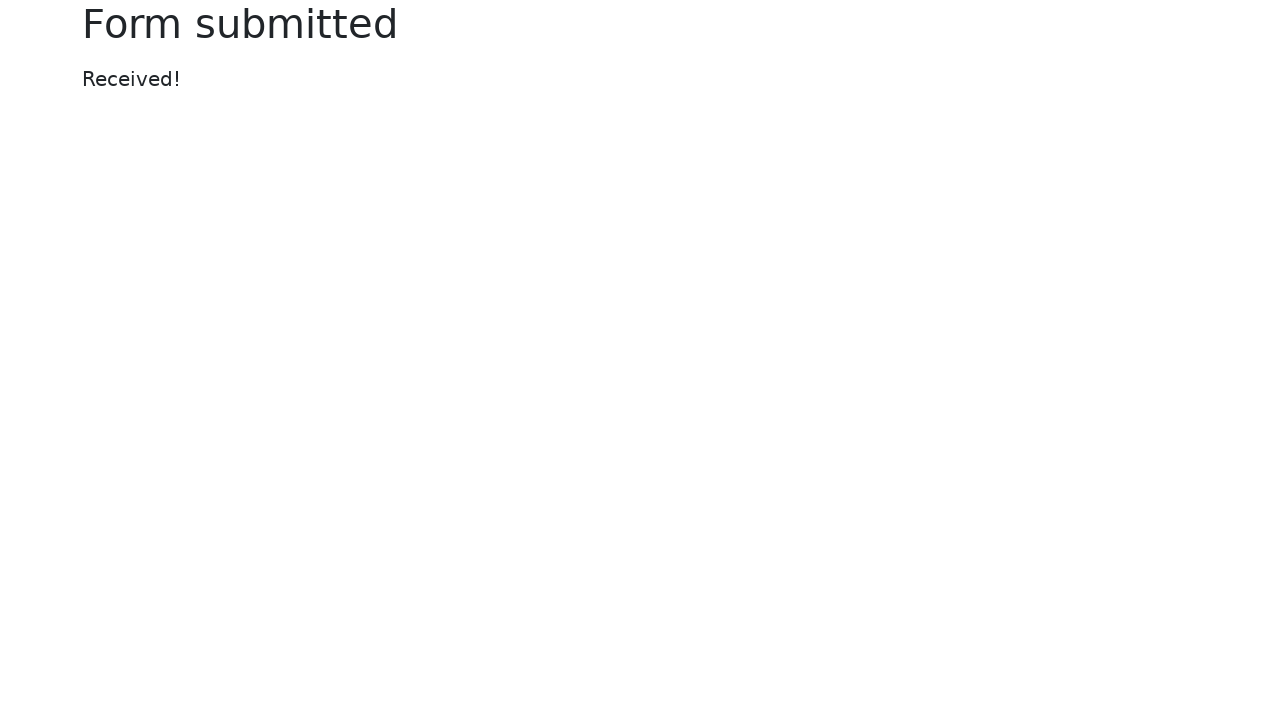

Success message appeared
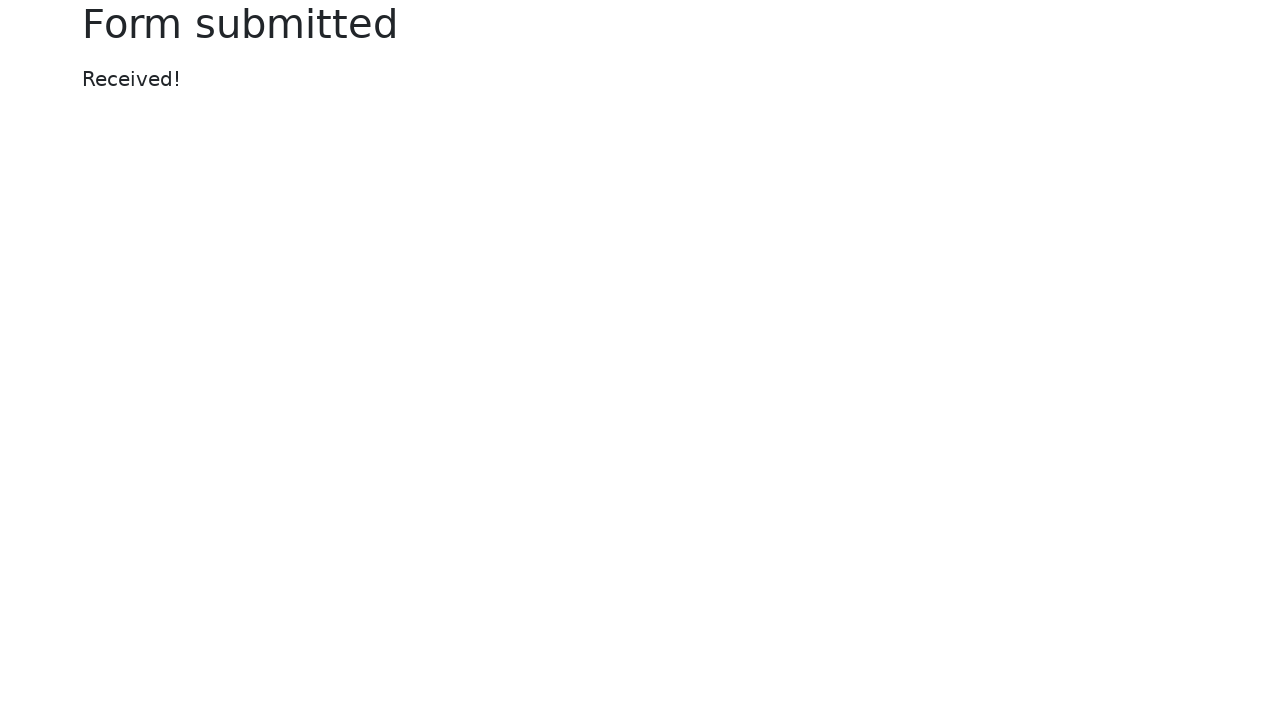

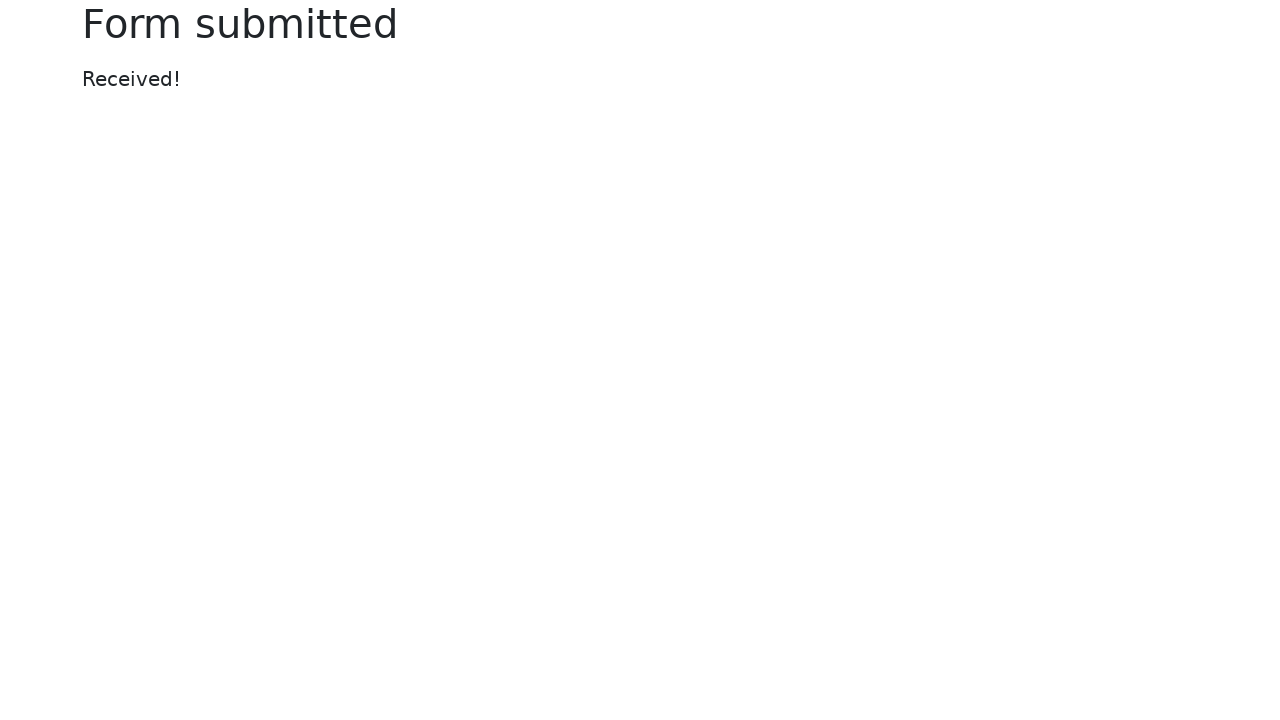